Tests navigation on the Selenium website by clicking through different sections including Downloads, Documentation, Projects, and Support links

Starting URL: https://www.selenium.dev/

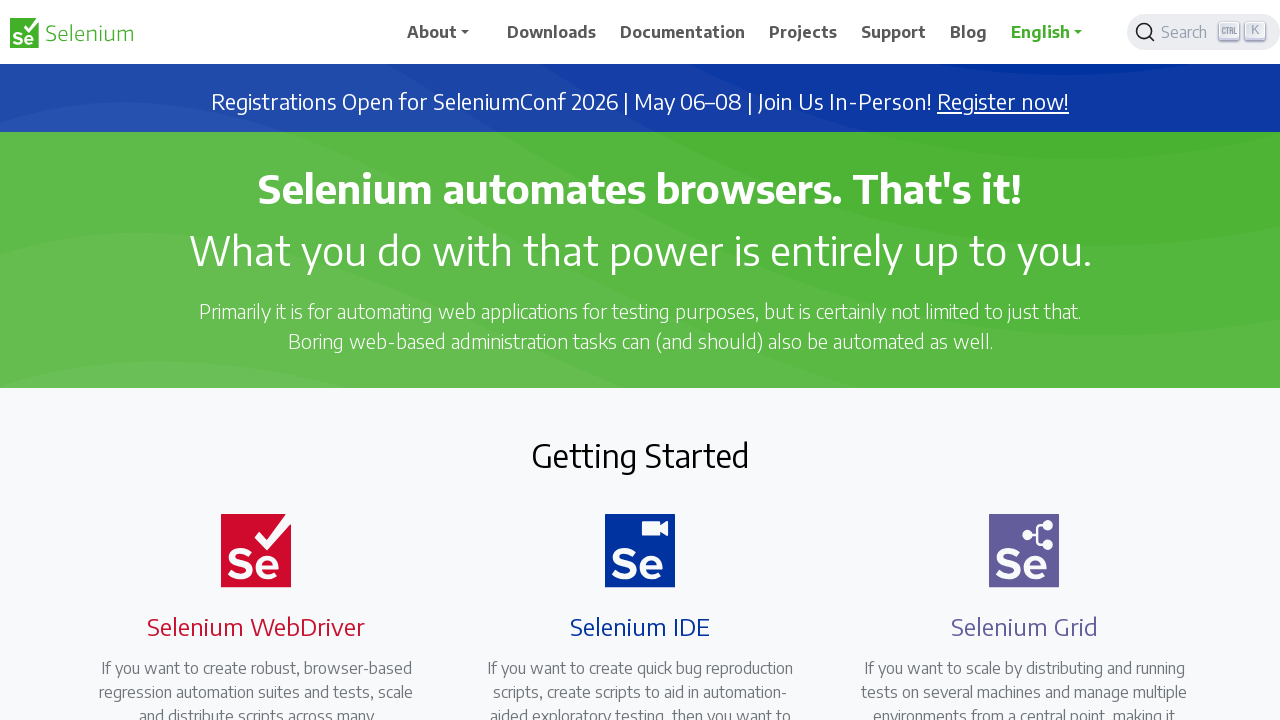

Clicked on Downloads section at (552, 32) on text=Downloads
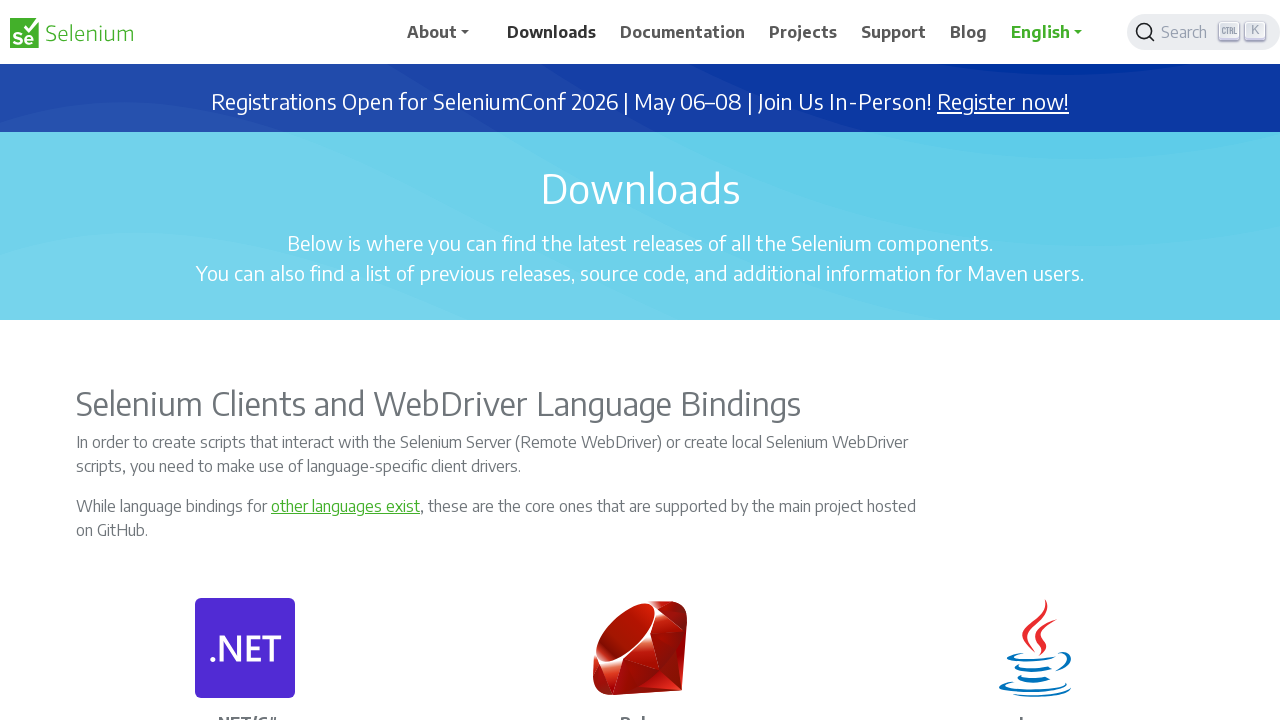

Downloads section page loaded
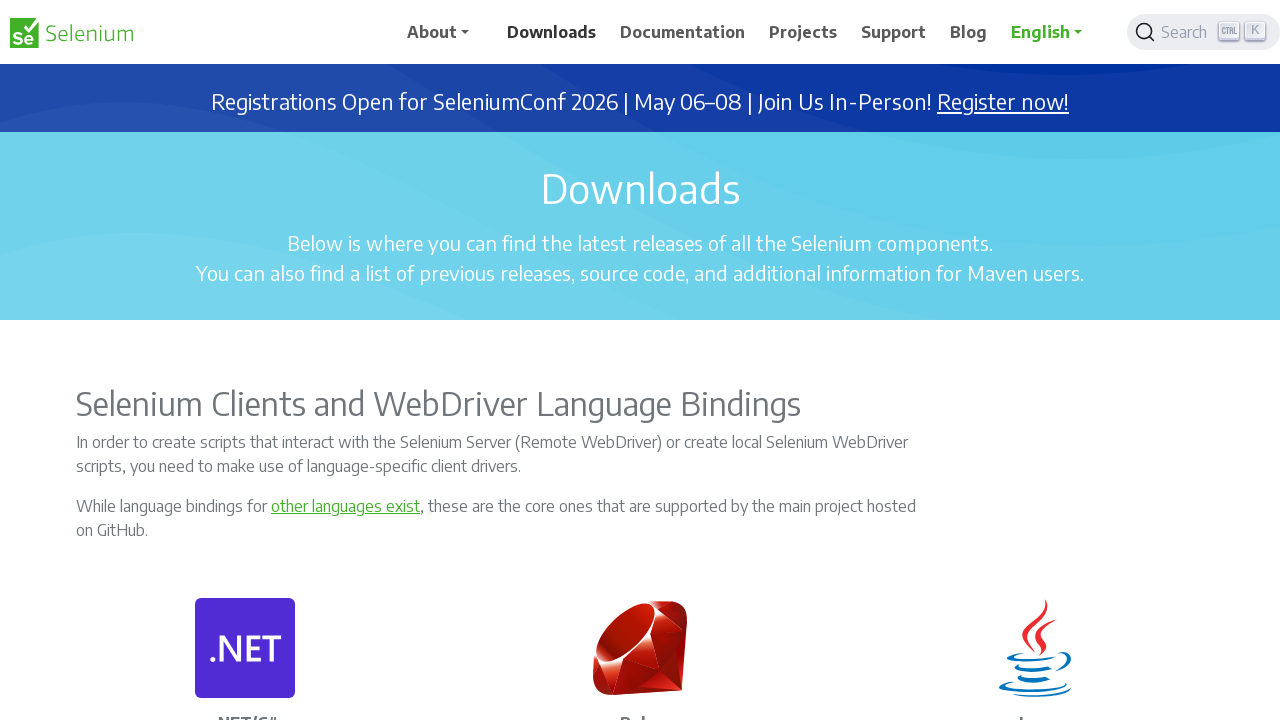

Clicked on Documentation section at (683, 32) on text=Documentation
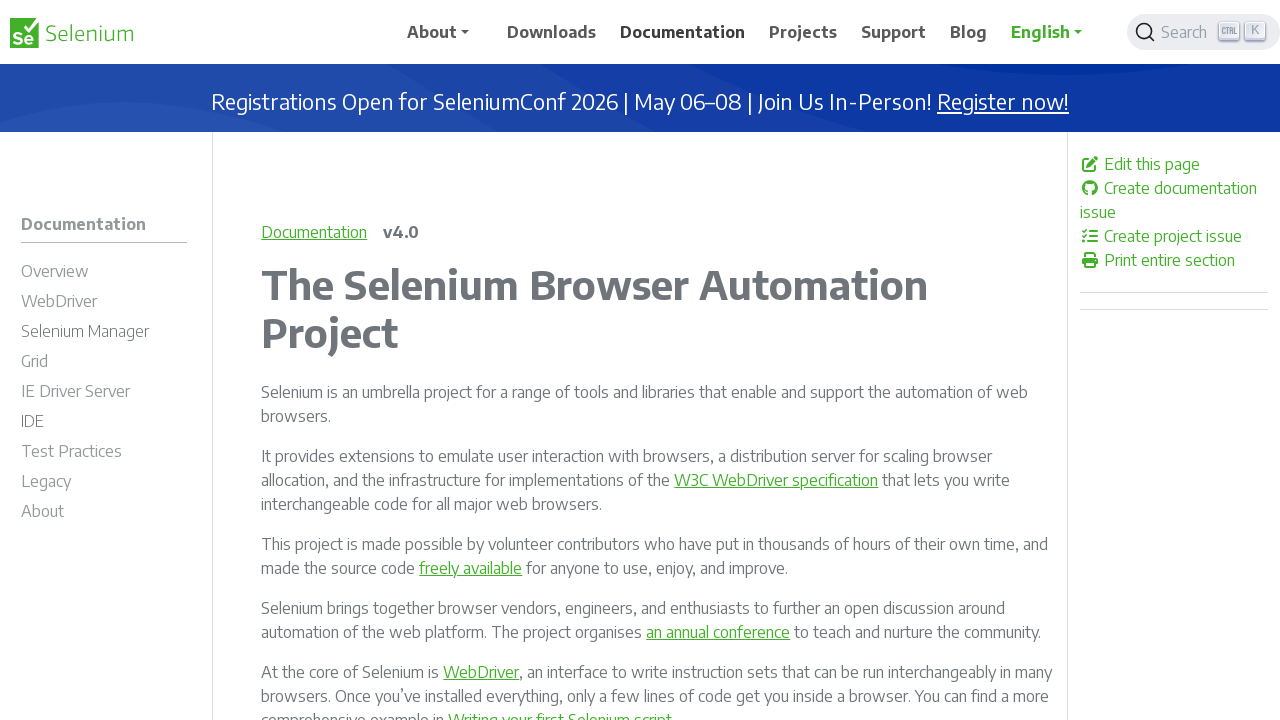

Documentation section page loaded
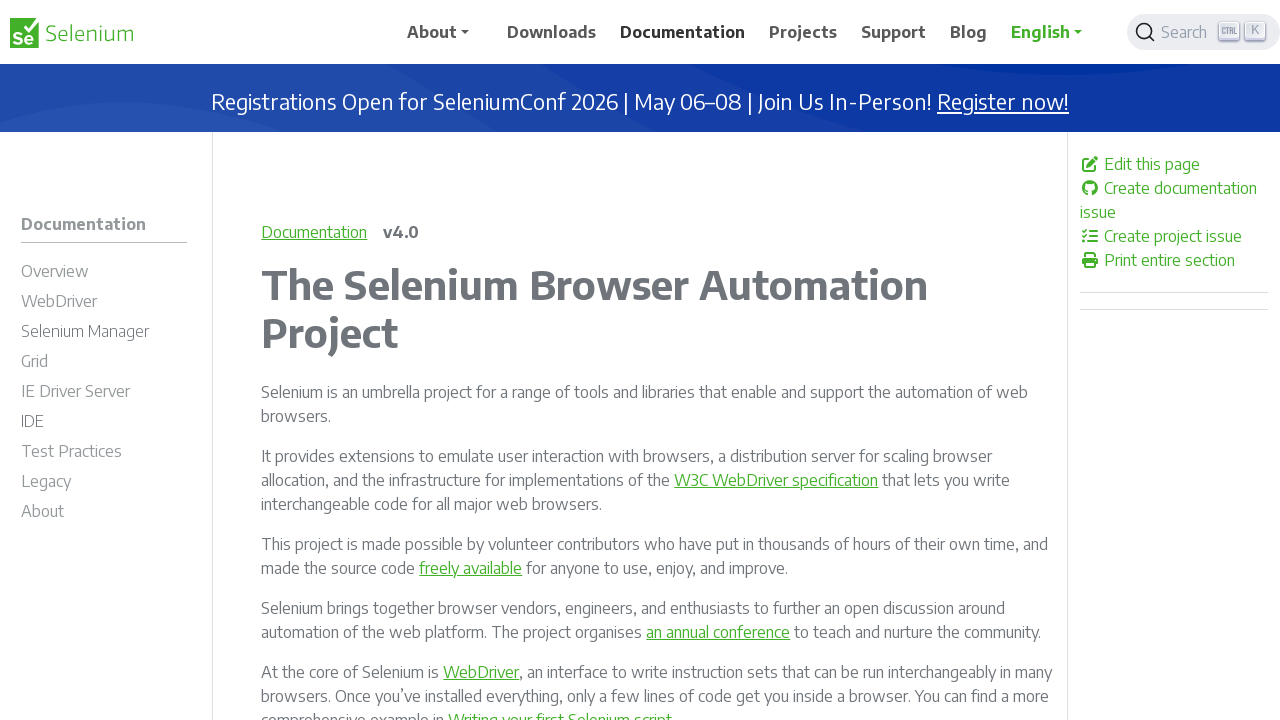

Clicked on Projects section at (803, 32) on text=Projects
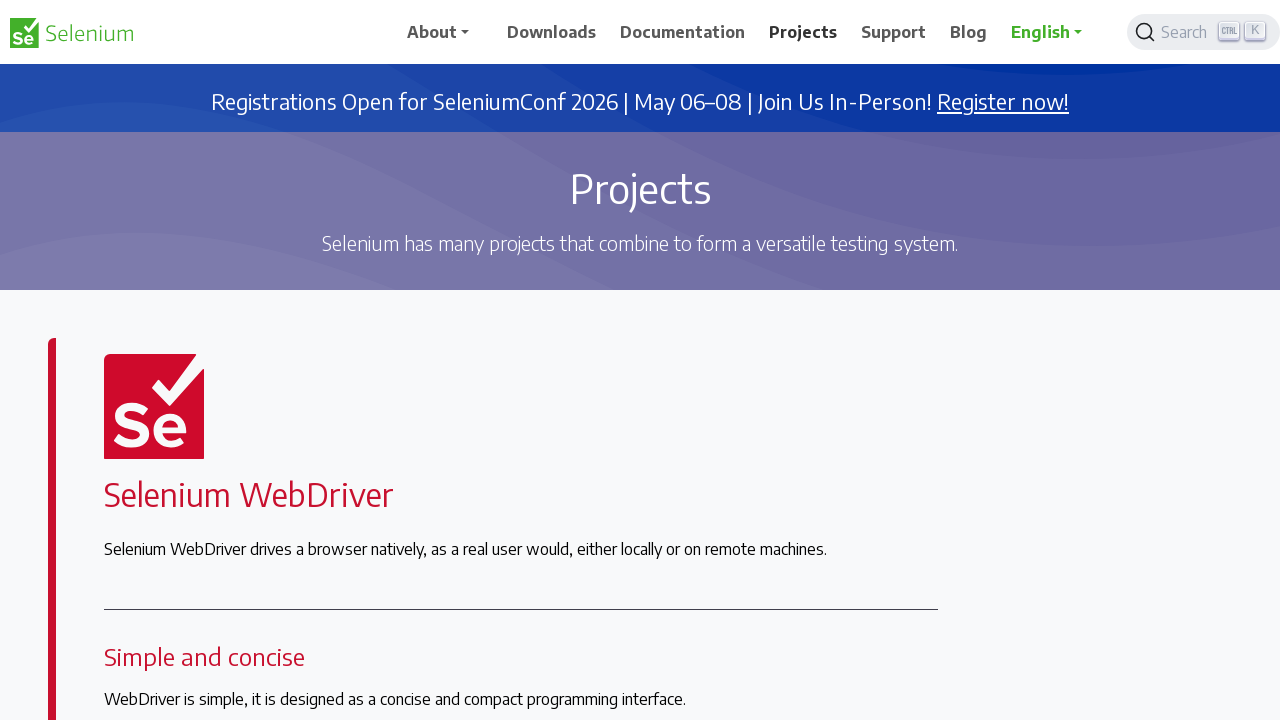

Projects section page loaded
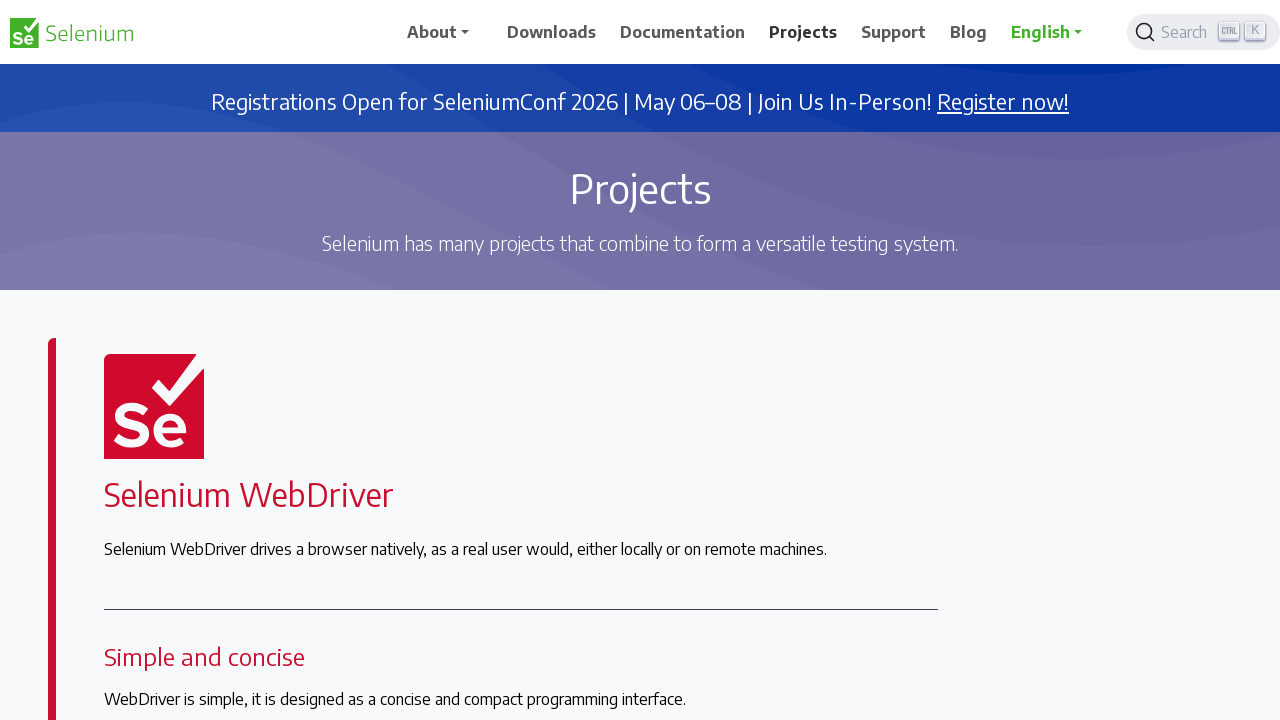

Clicked on Support section at (894, 32) on text=Support
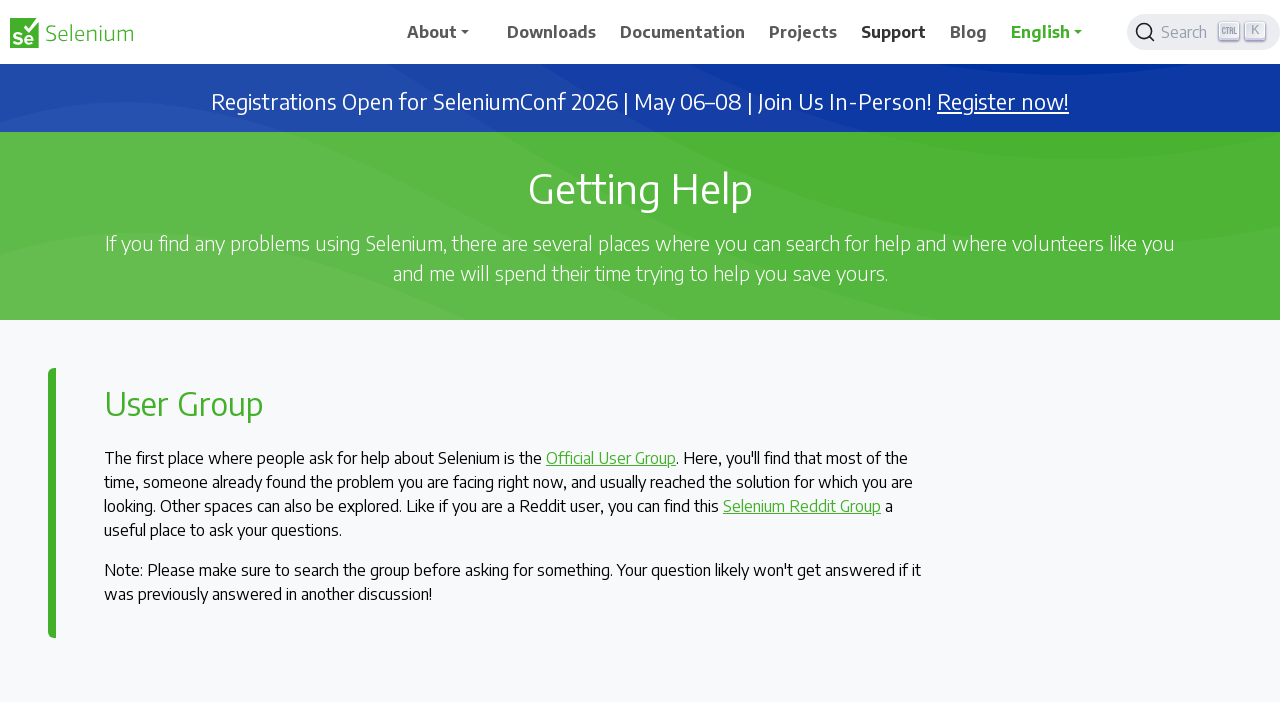

Support section page loaded
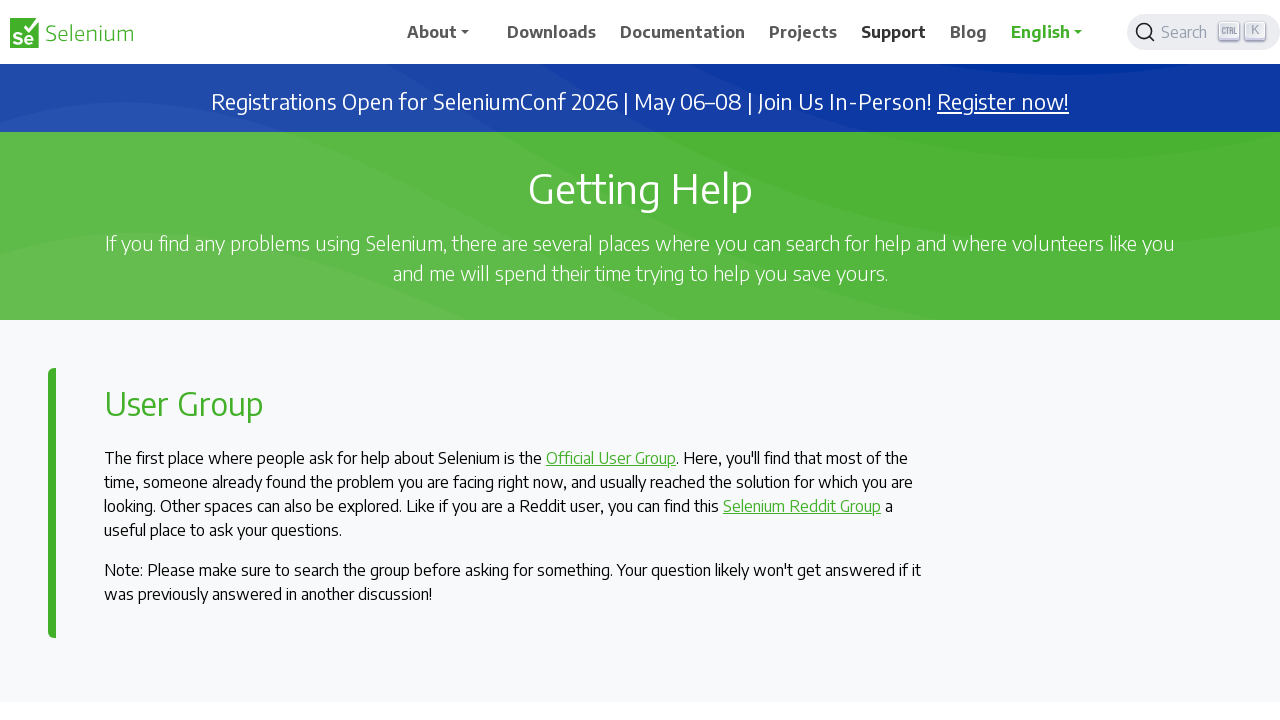

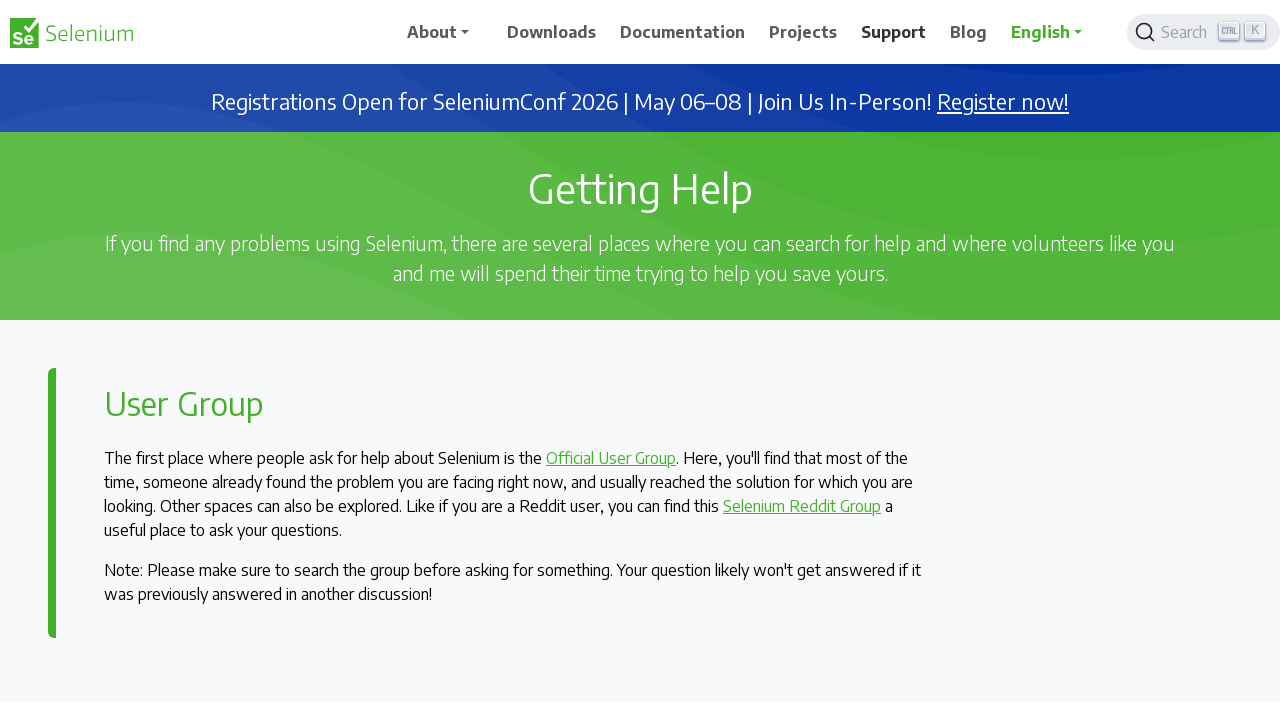